Navigates to OrangeHRM website and verifies that the page title matches "OrangeHRM" exactly

Starting URL: http://alchemy.hguy.co/orangehrm

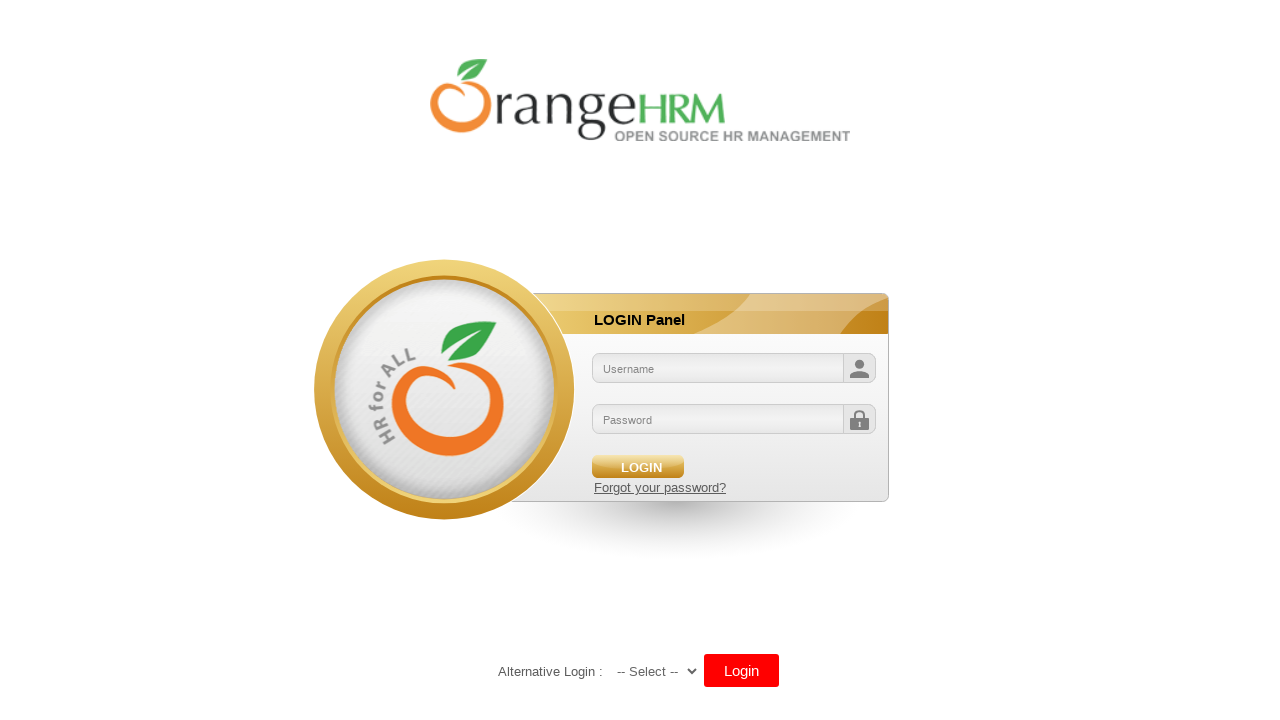

Navigated to OrangeHRM website at http://alchemy.hguy.co/orangehrm
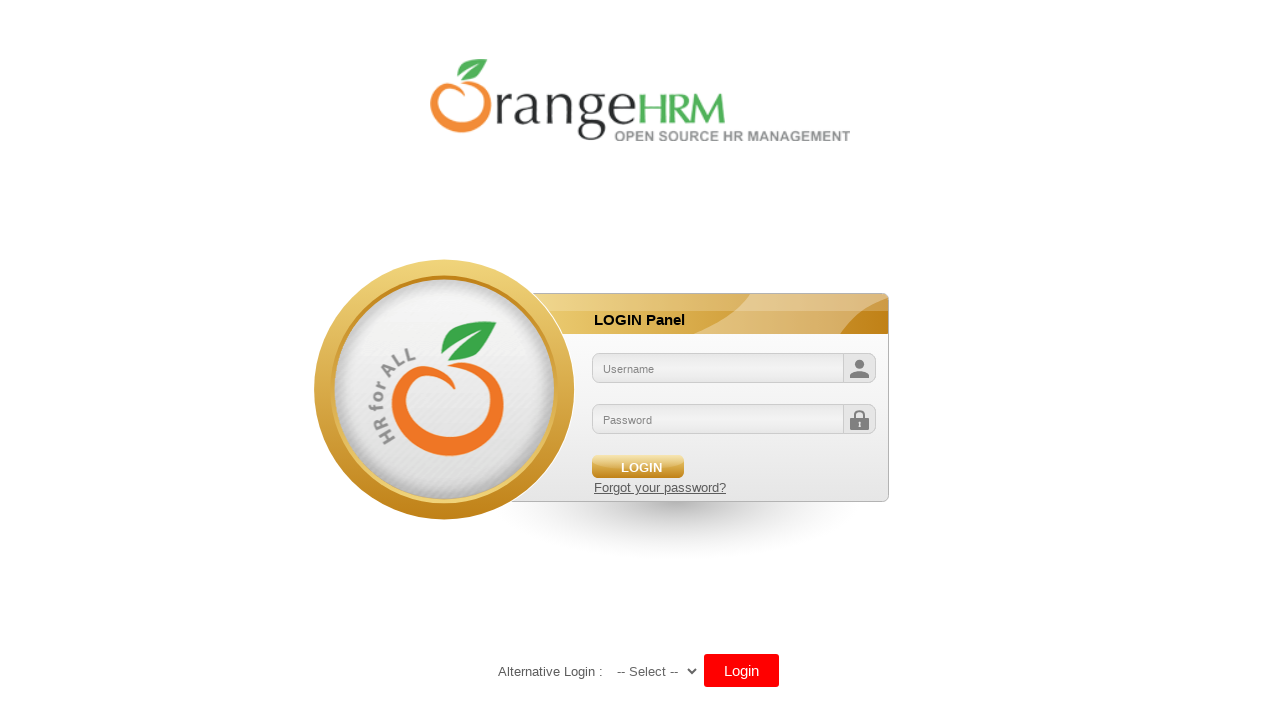

Retrieved page title: OrangeHRM
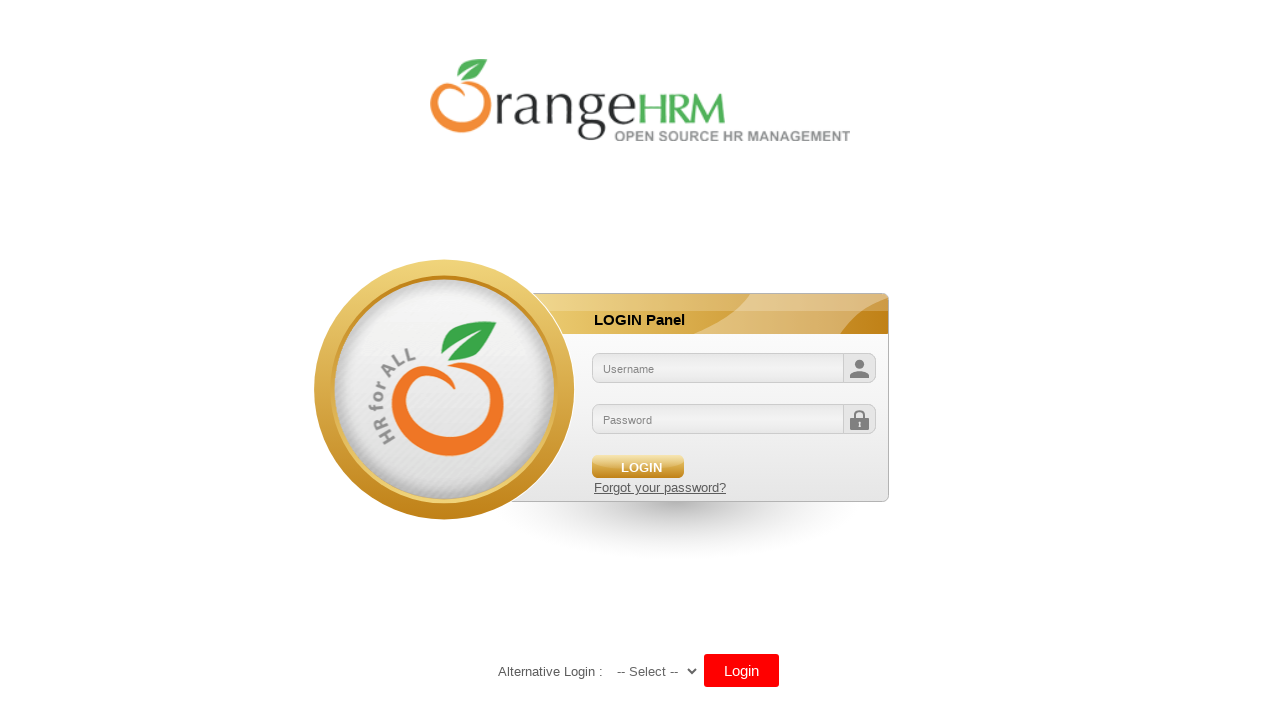

Verified page title matches 'OrangeHRM' exactly
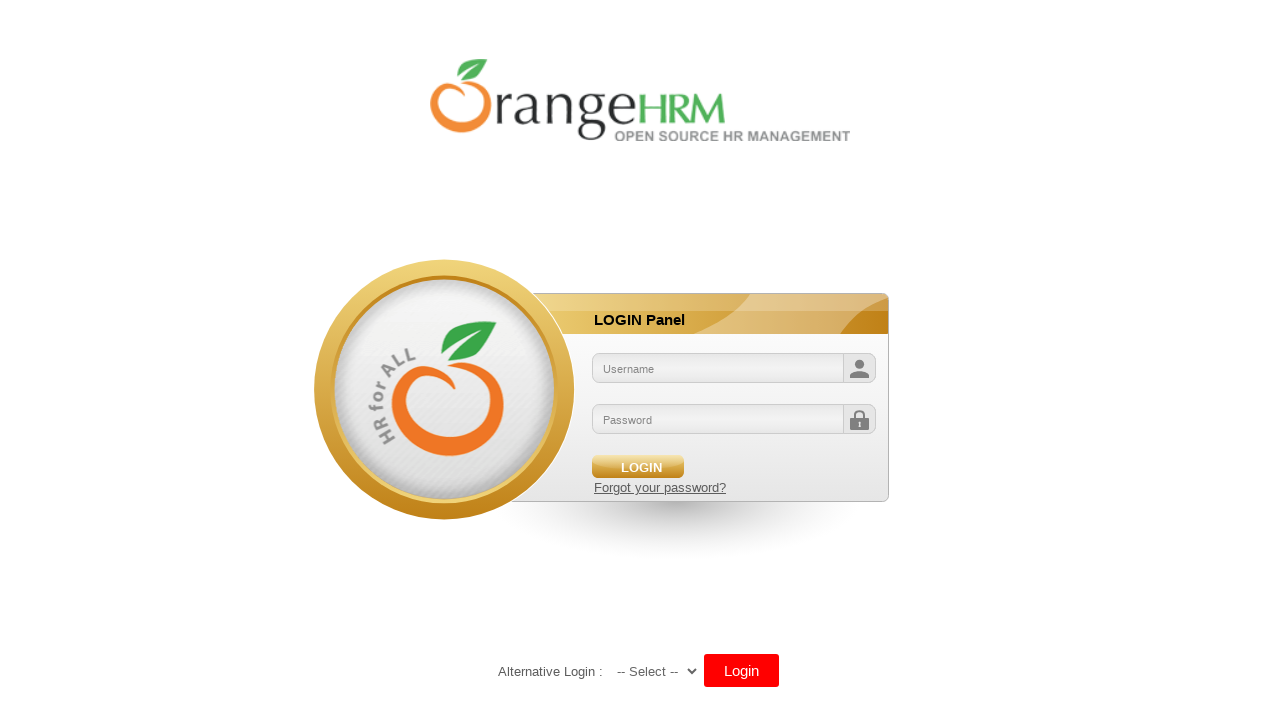

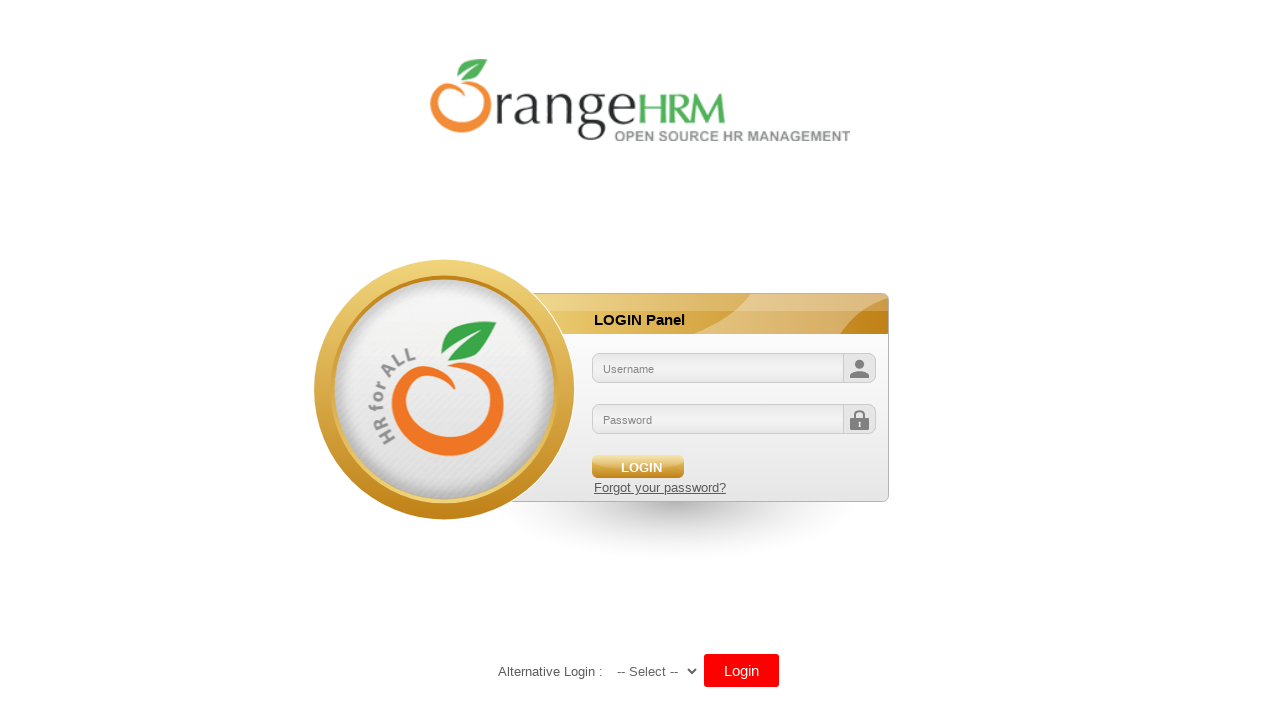